Tests JavaScript alert handling by clicking a button that triggers an alert, accepting it, reading a value from the page, calculating a mathematical result, entering it into an input field, and submitting.

Starting URL: http://suninjuly.github.io/alert_accept.html

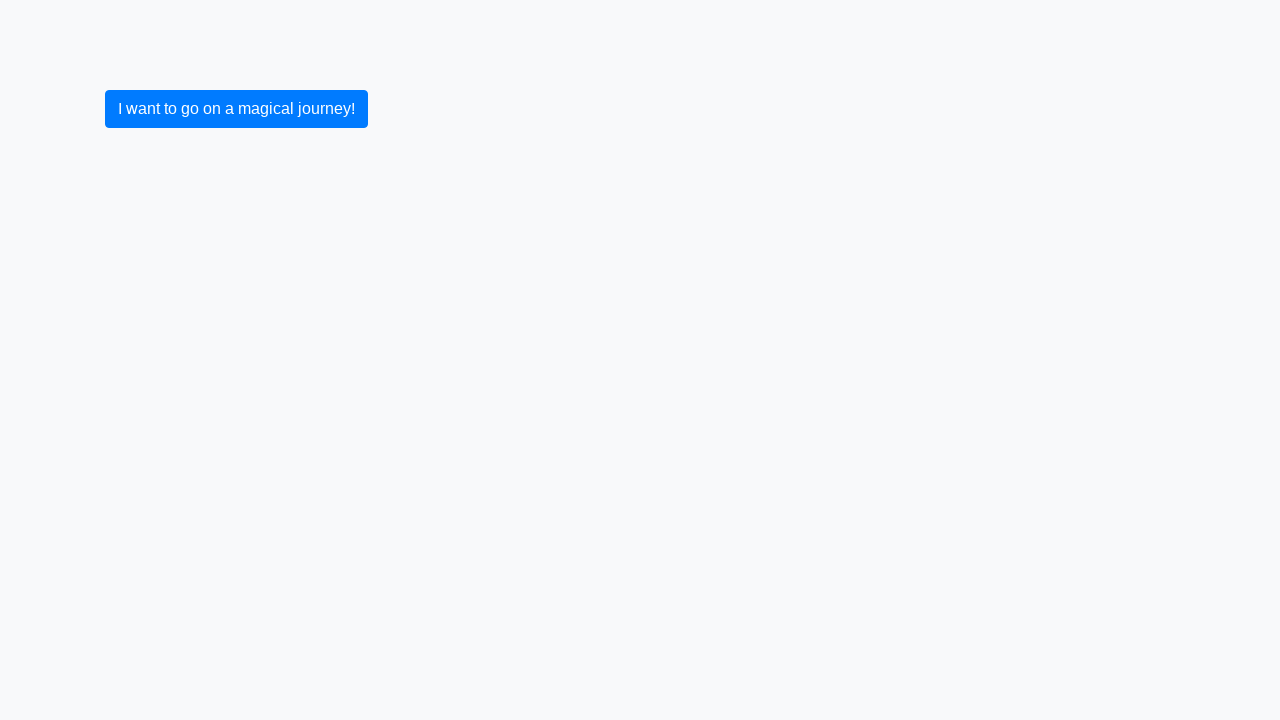

Set up dialog handler to auto-accept alerts
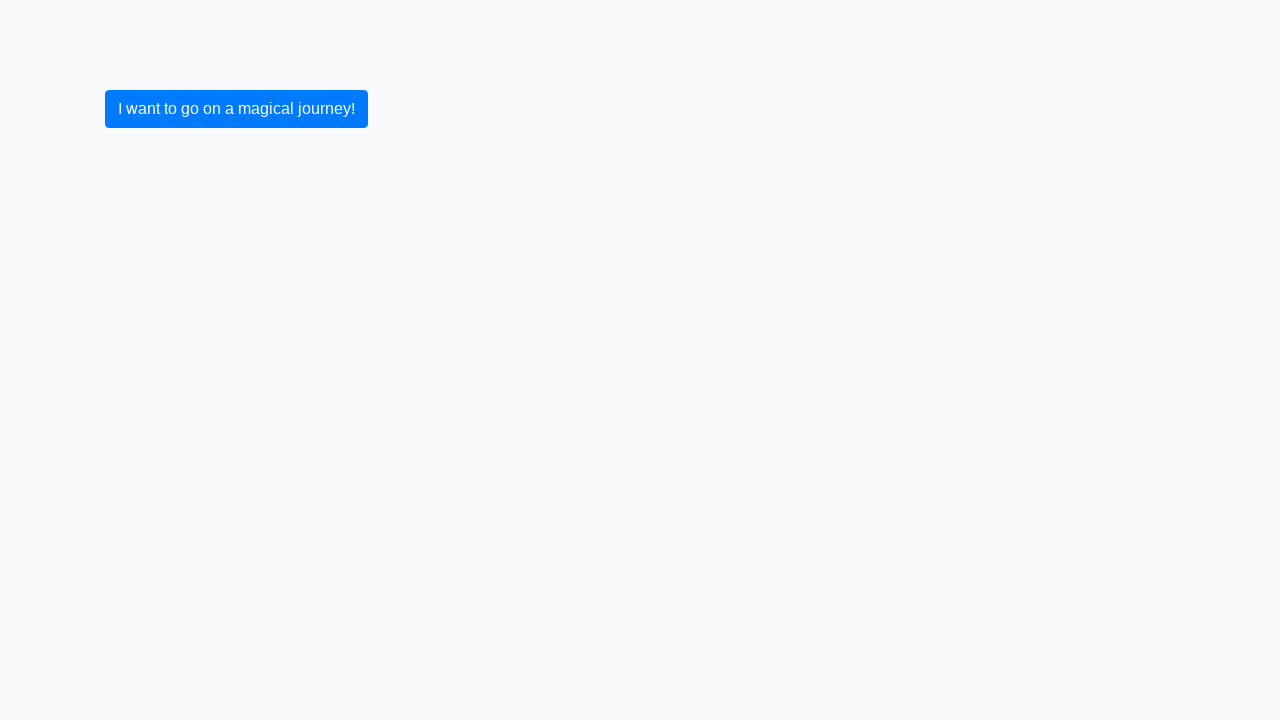

Clicked button to trigger alert at (236, 109) on button
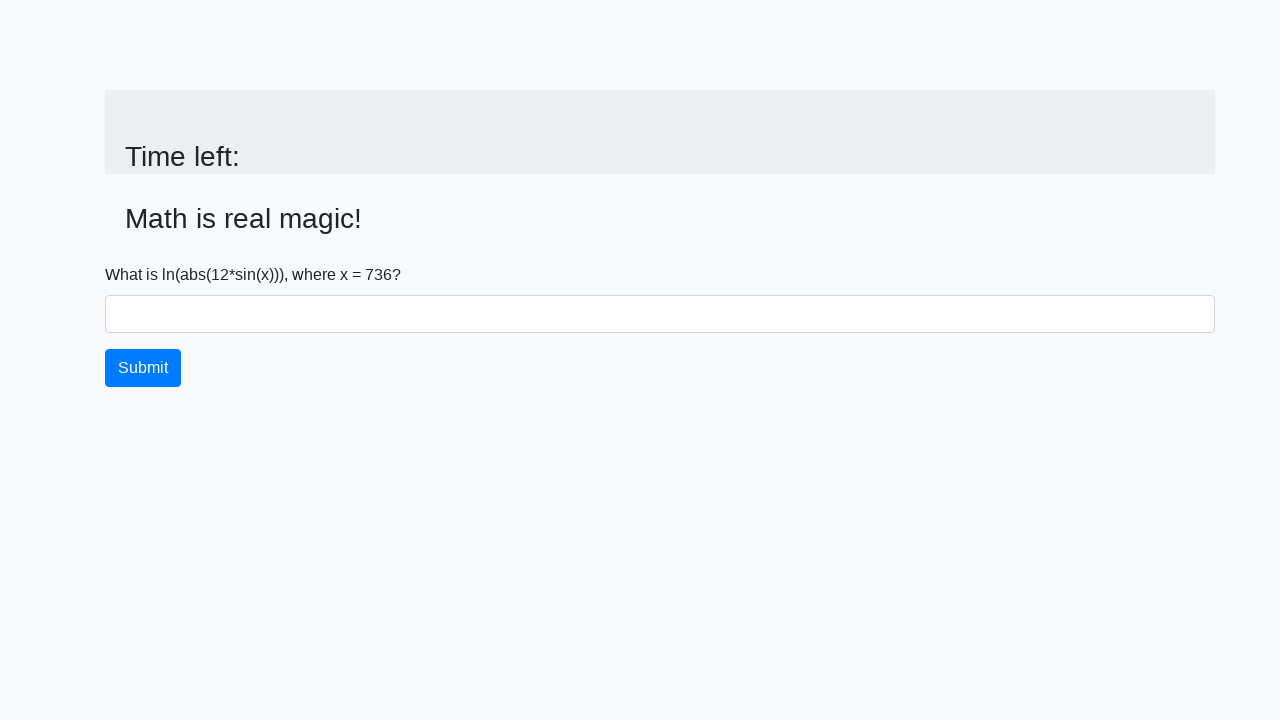

Alert accepted and page updated
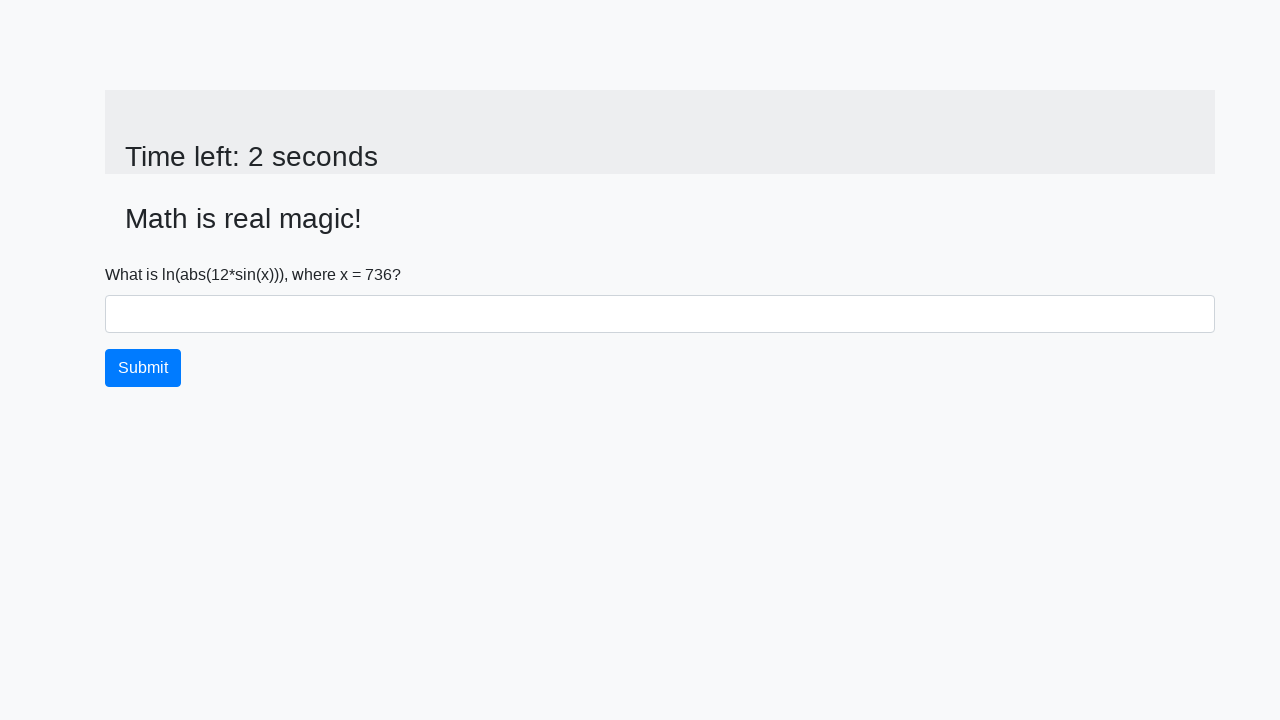

Read x value from page: 736
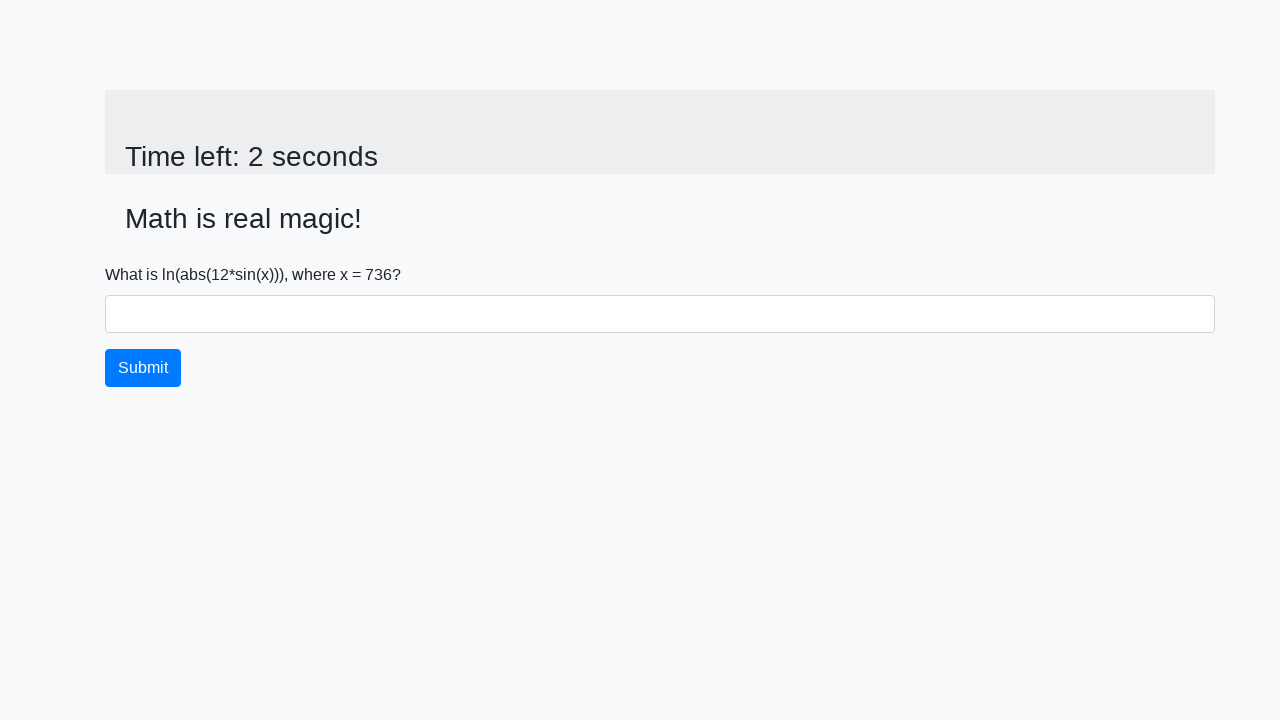

Calculated mathematical result: 2.213881675741487
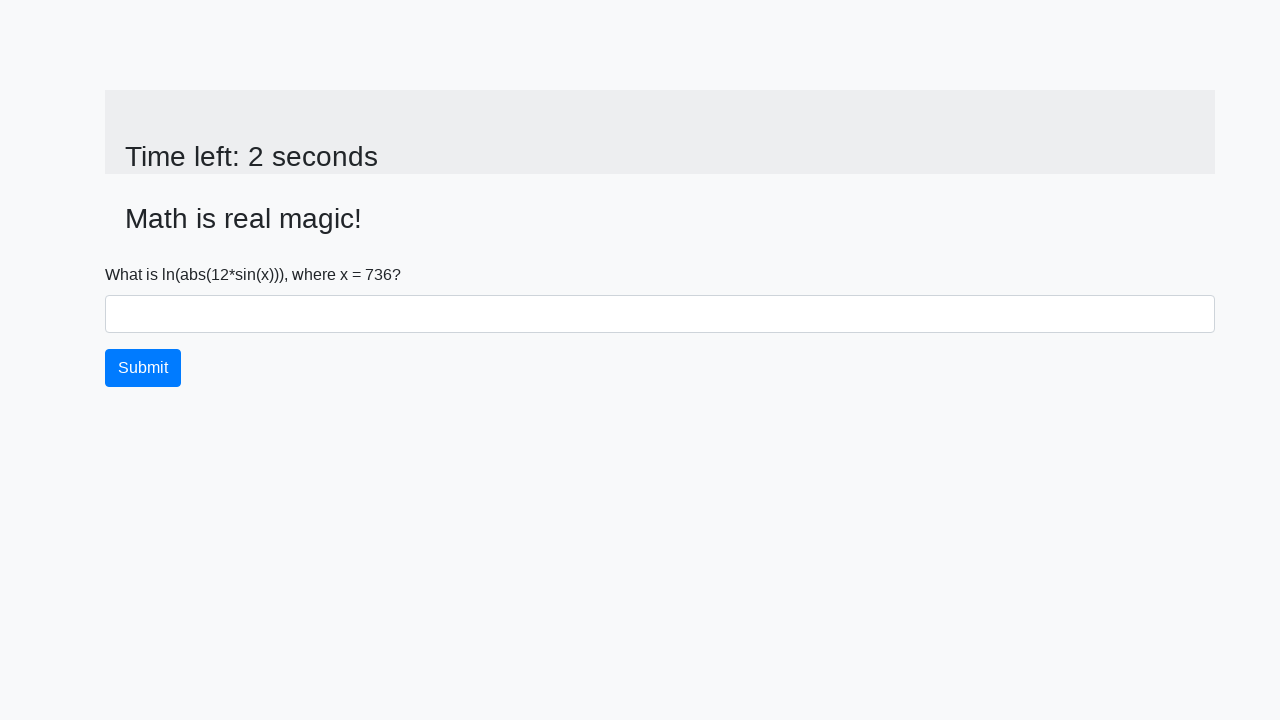

Entered calculated answer '2.213881675741487' into answer field on #answer
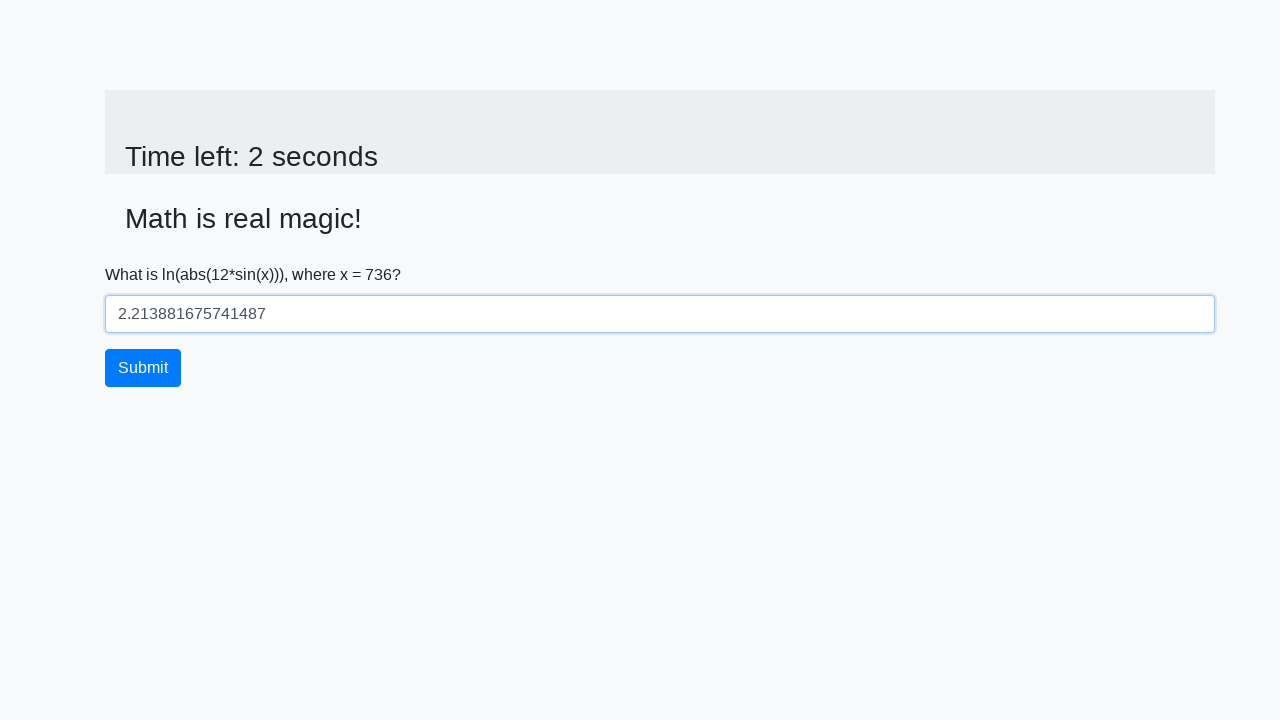

Clicked submit button at (143, 368) on button
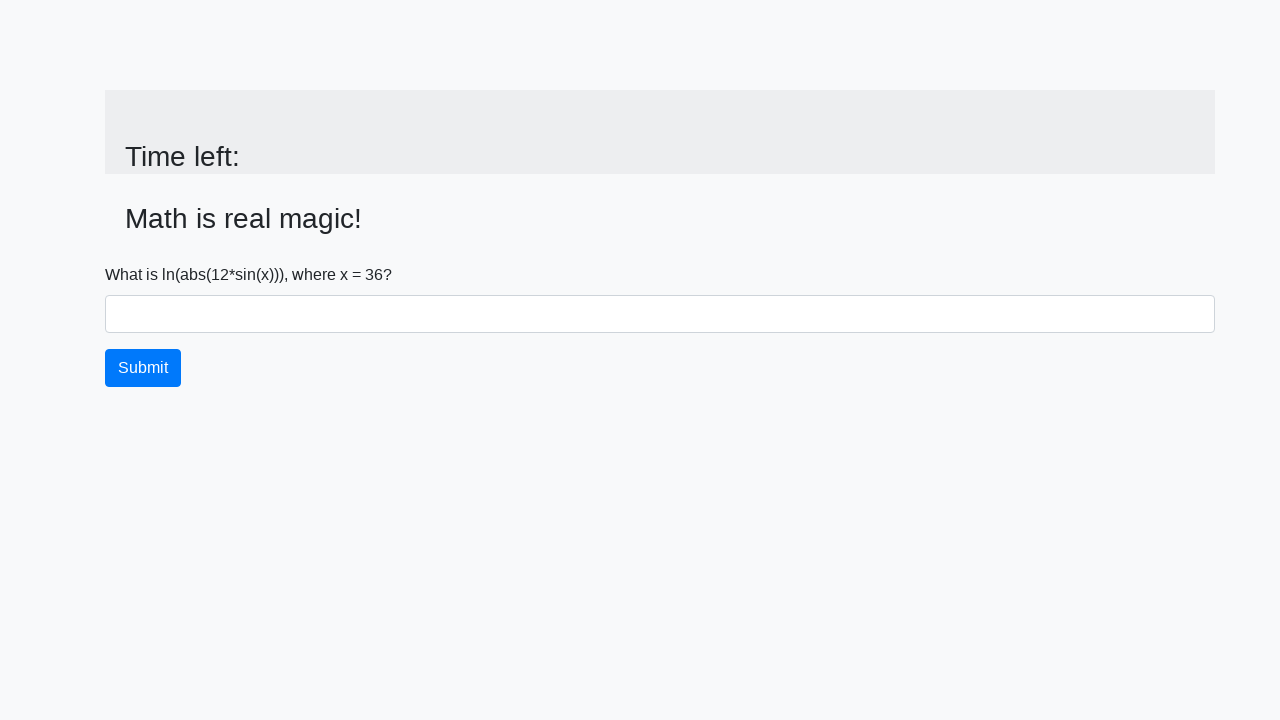

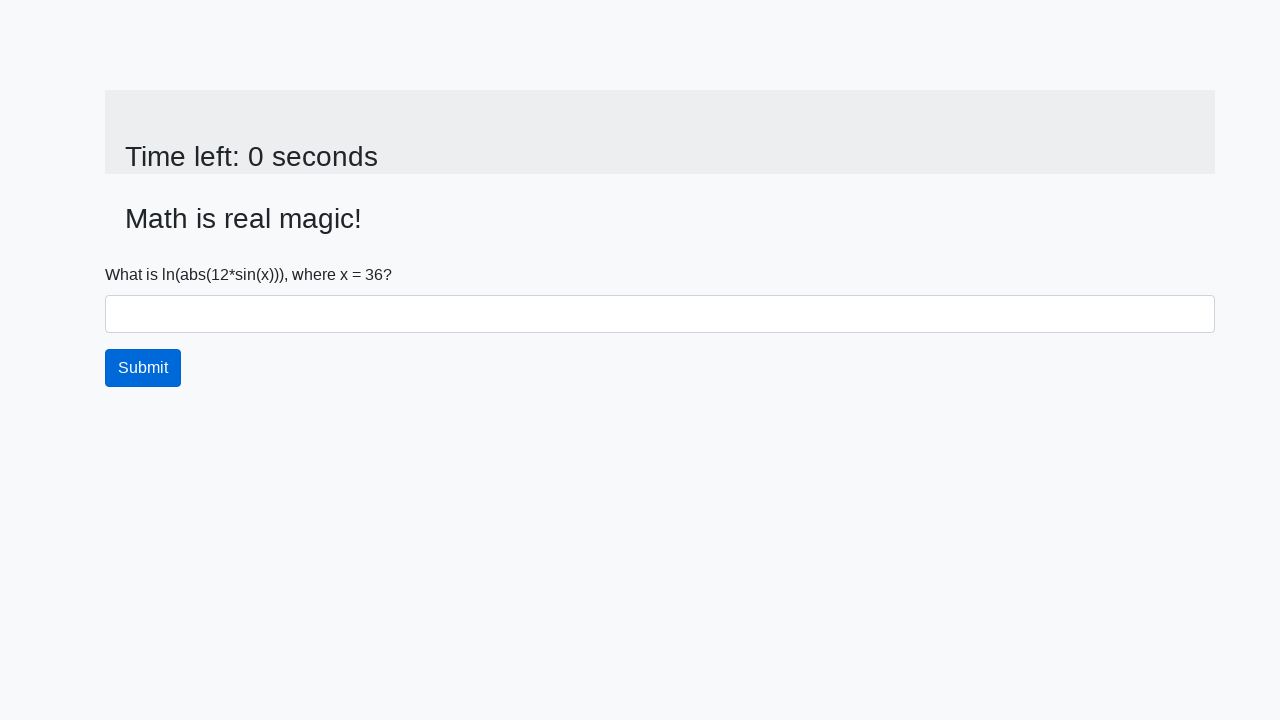